Tests canceling an edit on a completed task by pressing Escape

Starting URL: https://todomvc4tasj.herokuapp.com/

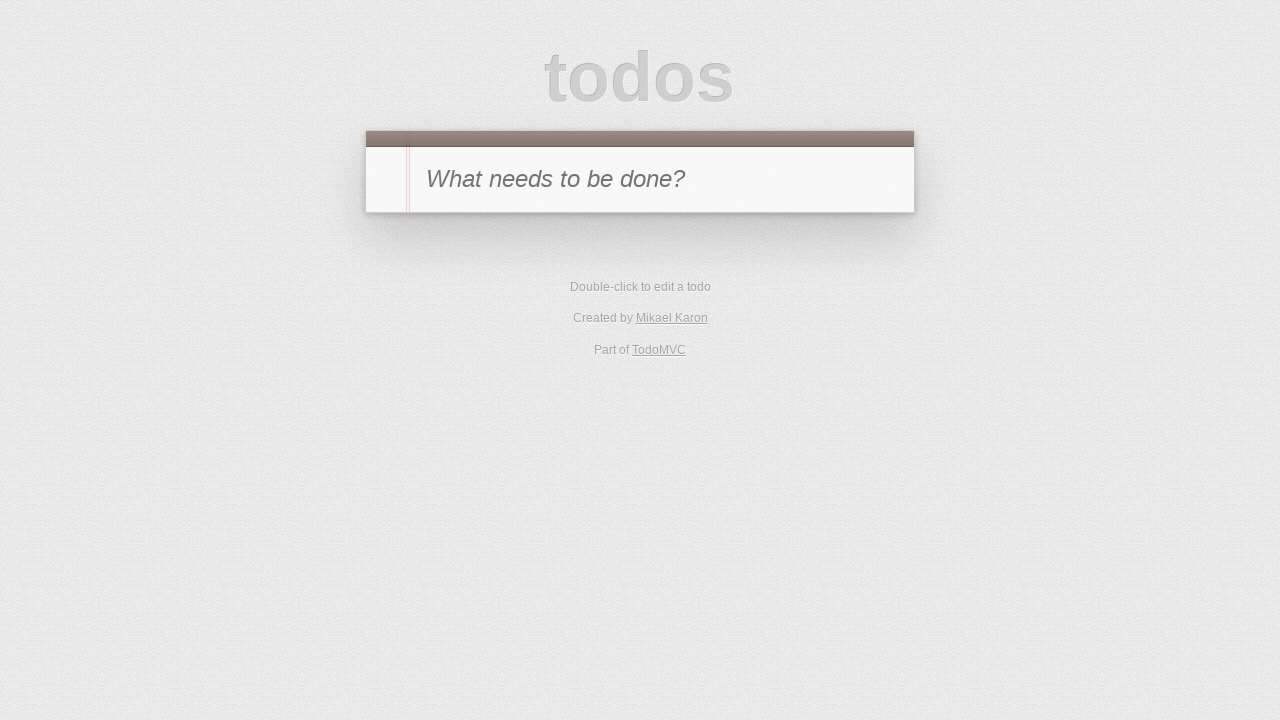

Set localStorage with one completed task 'a'
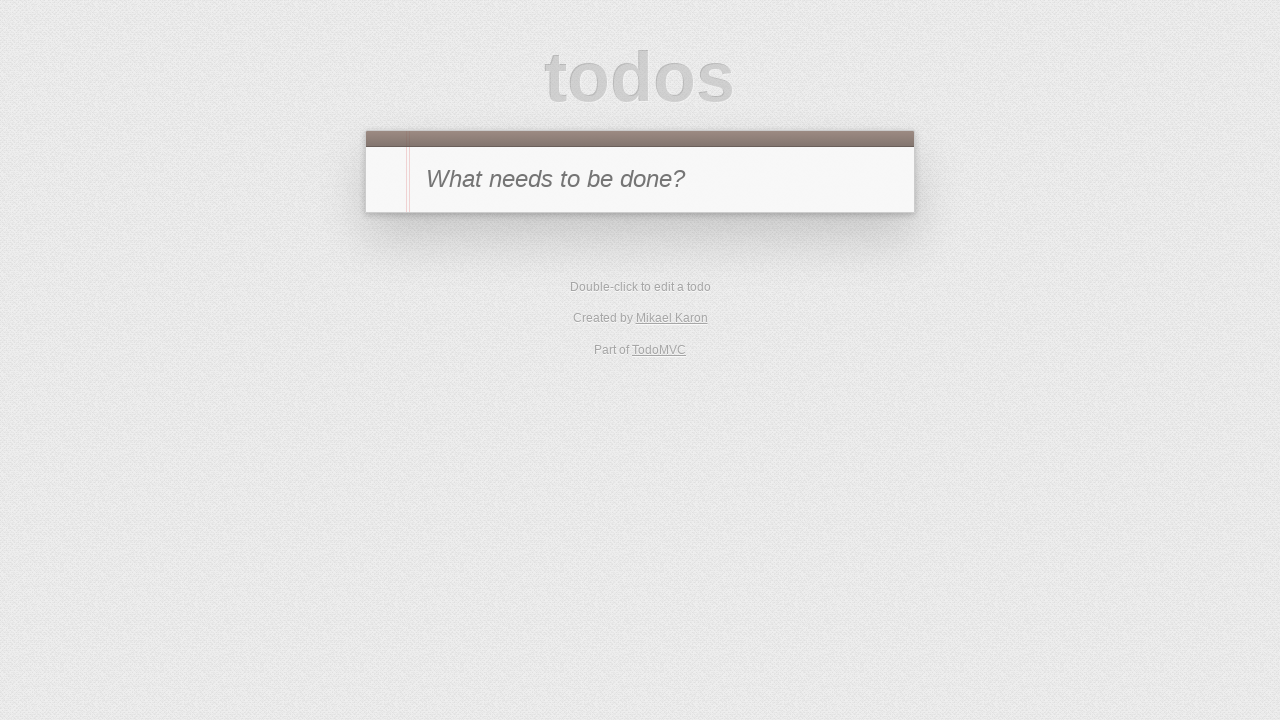

Reloaded page to load task from localStorage
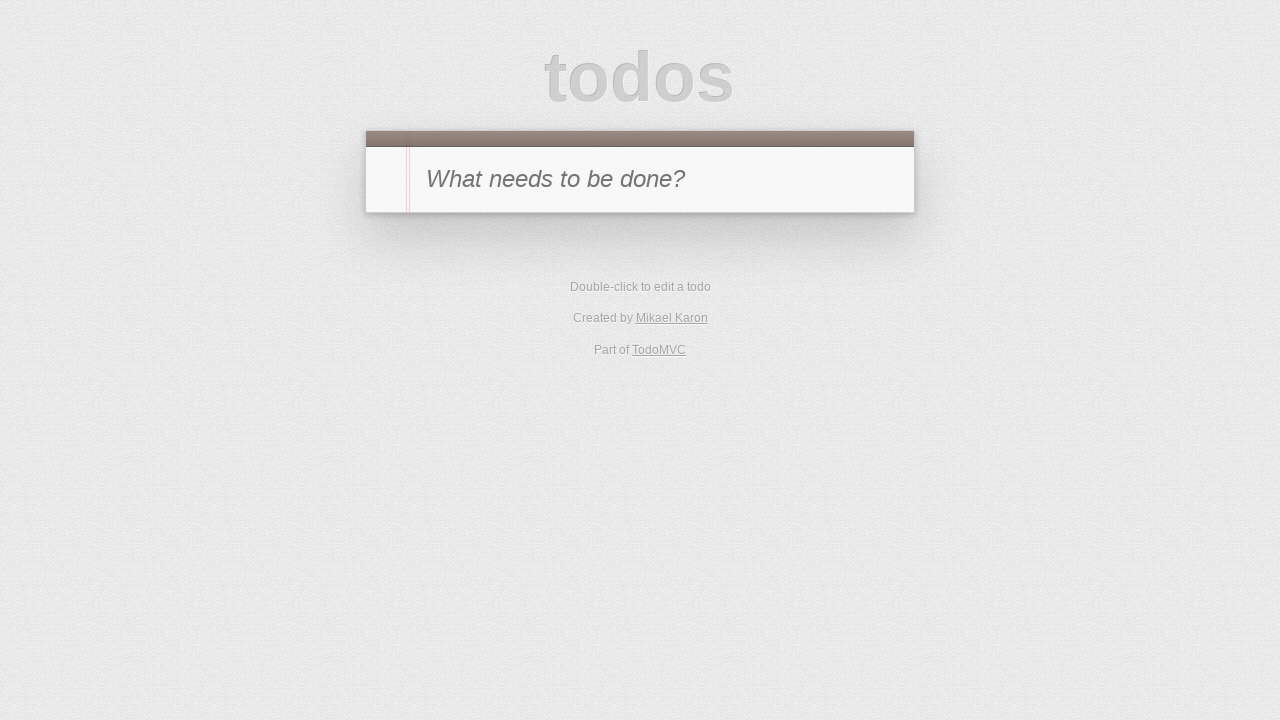

Double-clicked task 'a' to start editing at (640, 242) on #todo-list li:has-text('a')
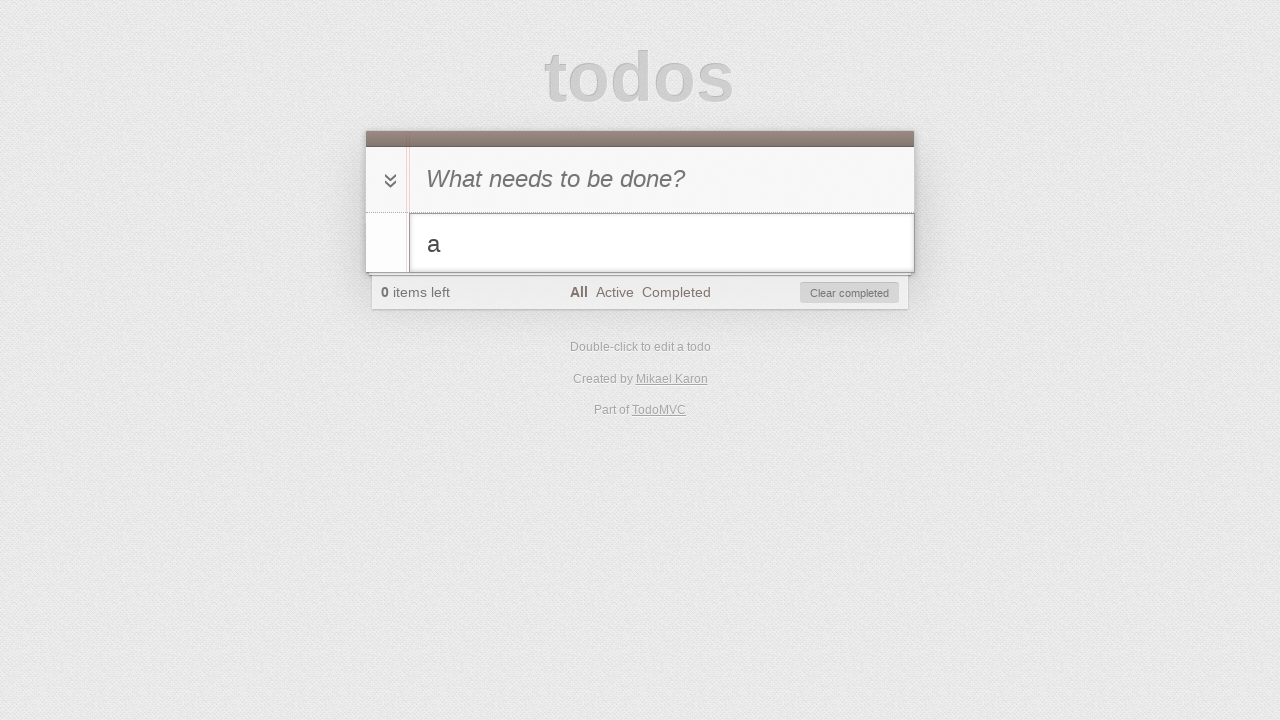

Filled edit field with 'a edited' on #todo-list li.editing .edit
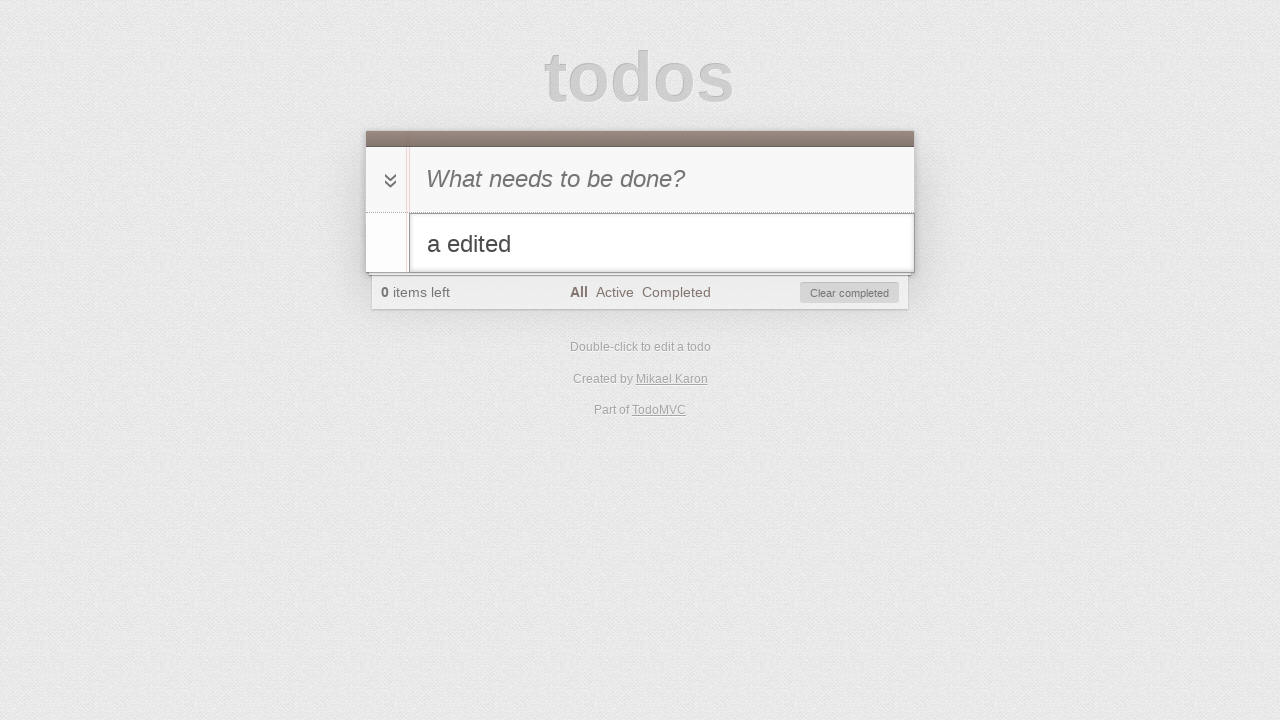

Pressed Escape to cancel edit on #todo-list li.editing .edit
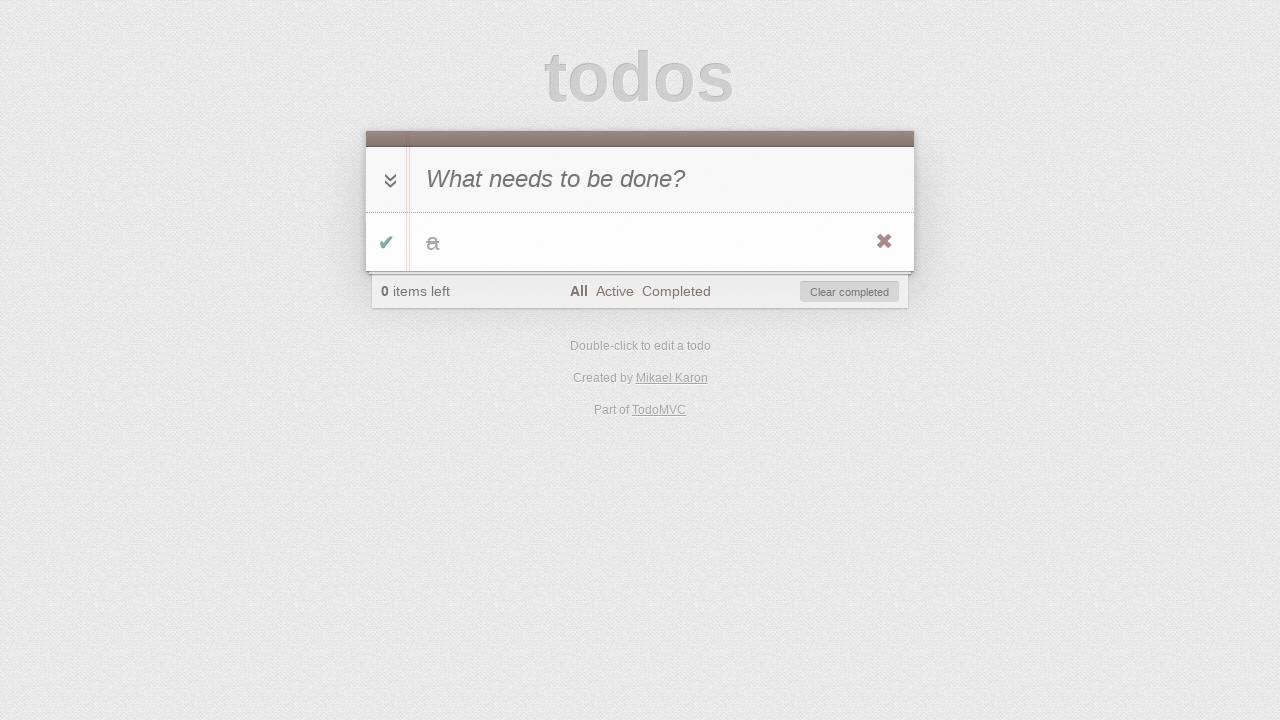

Verified task text remains unchanged as 'a'
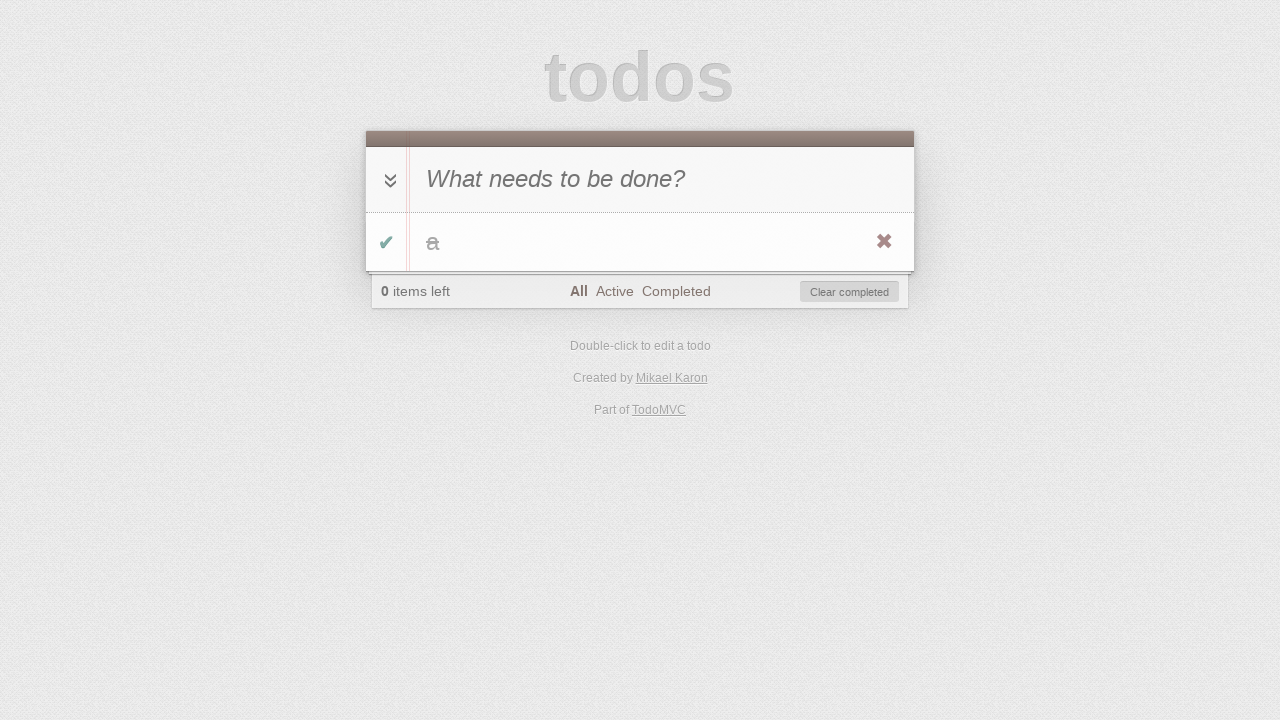

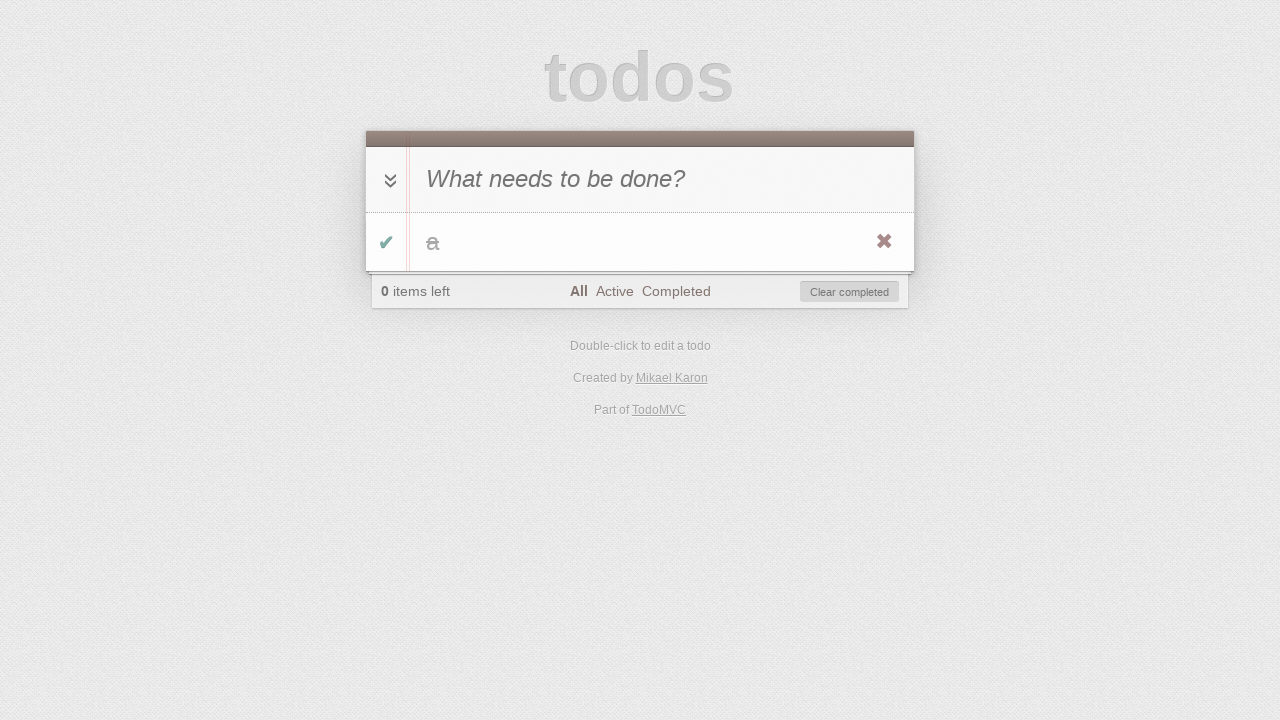